Navigates to Flipkart homepage and verifies the page loads successfully. This is a basic browser navigation test.

Starting URL: https://www.flipkart.com/

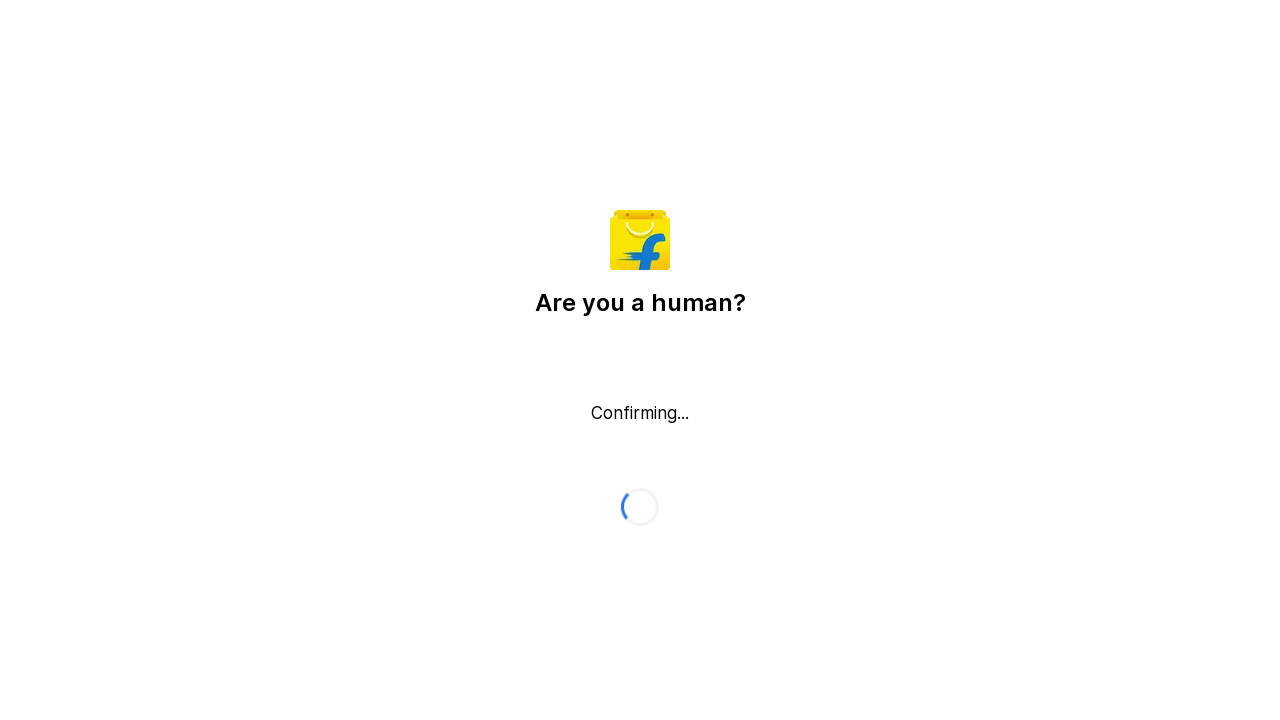

Waited for page DOM to be fully loaded
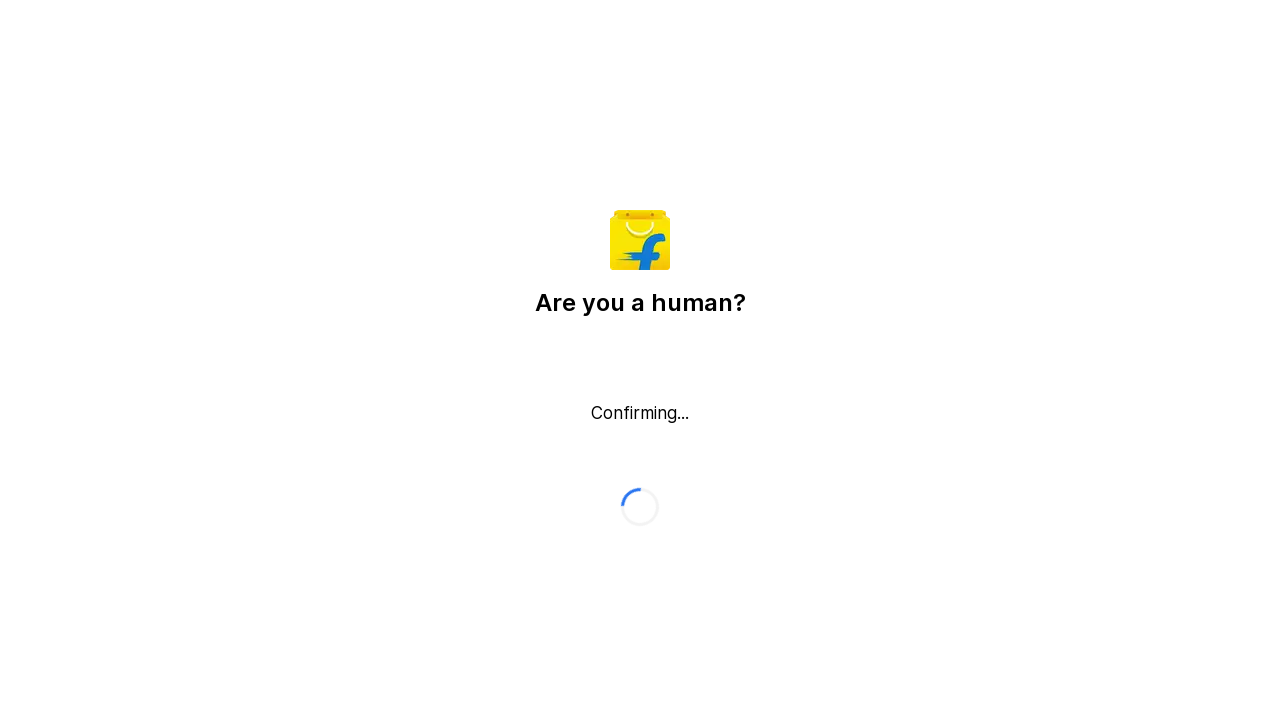

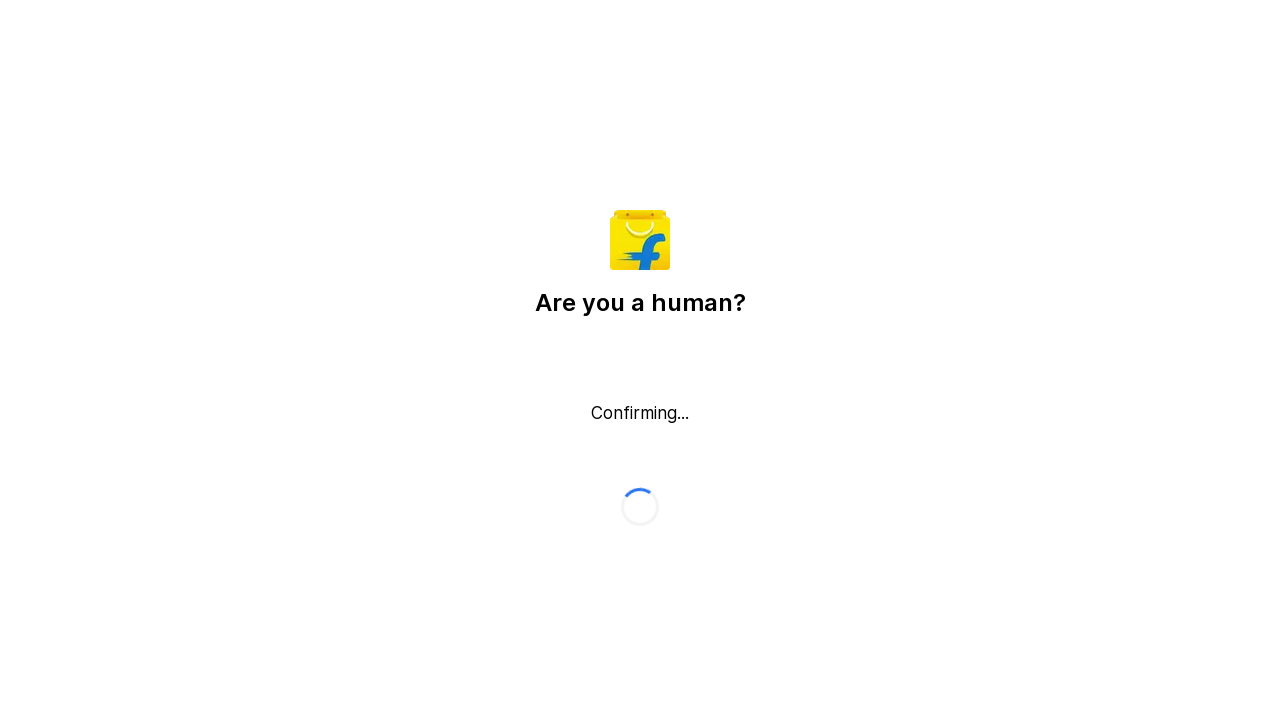